Tests opting out of A/B tests by visiting the page first, confirming A/B test is active, then adding an opt-out cookie, refreshing, and verifying the opt-out was successful.

Starting URL: http://the-internet.herokuapp.com/abtest

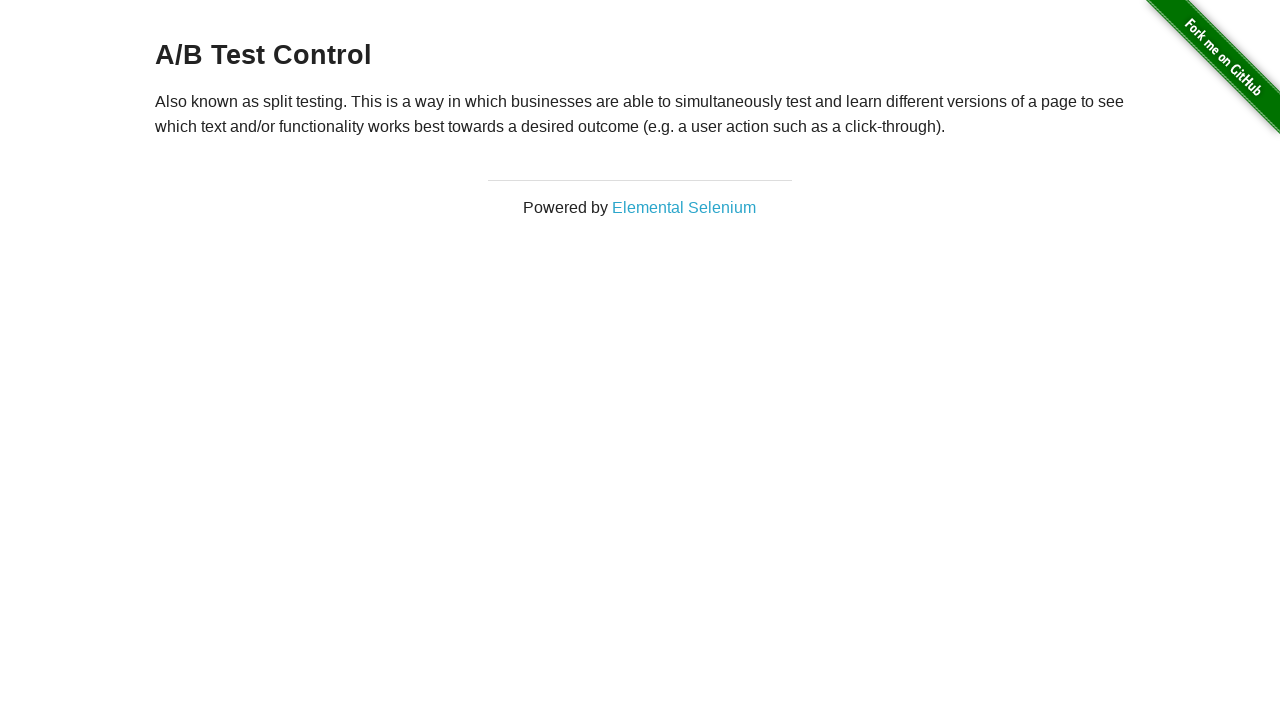

Retrieved heading text to verify A/B test is active
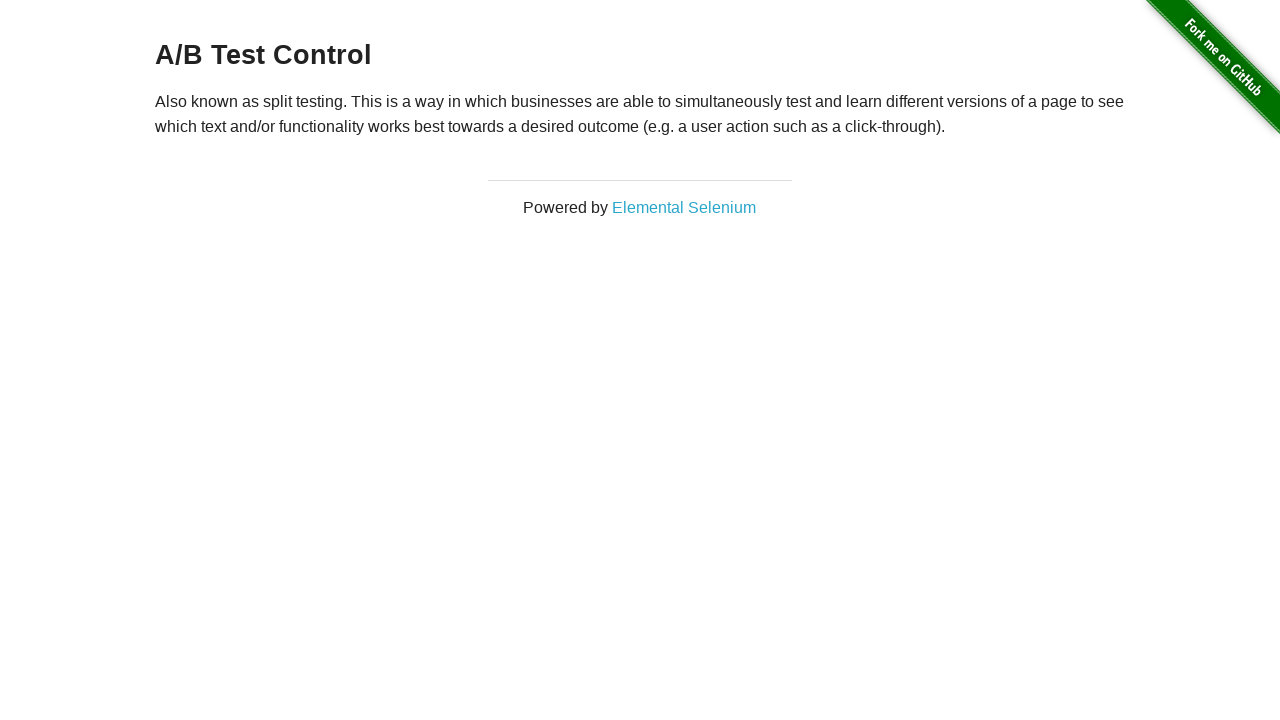

Confirmed page is in A/B test group (heading starts with 'A/B Test')
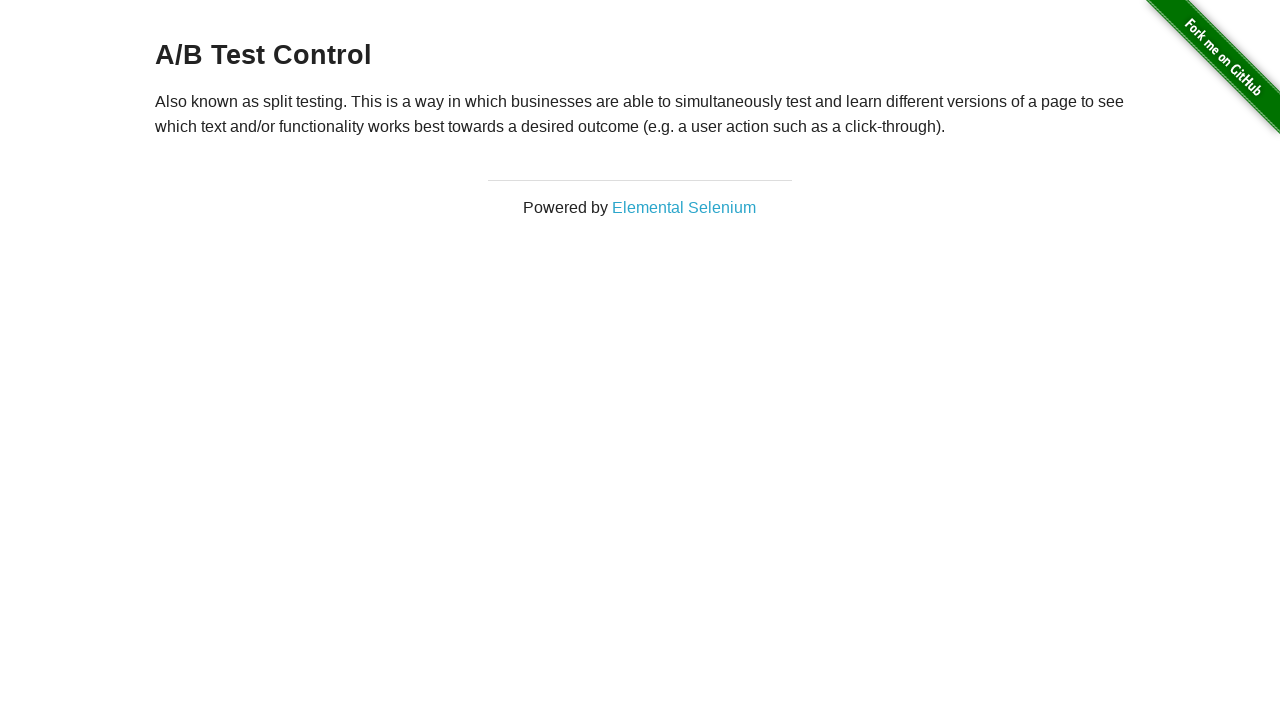

Added optimizelyOptOut cookie to context
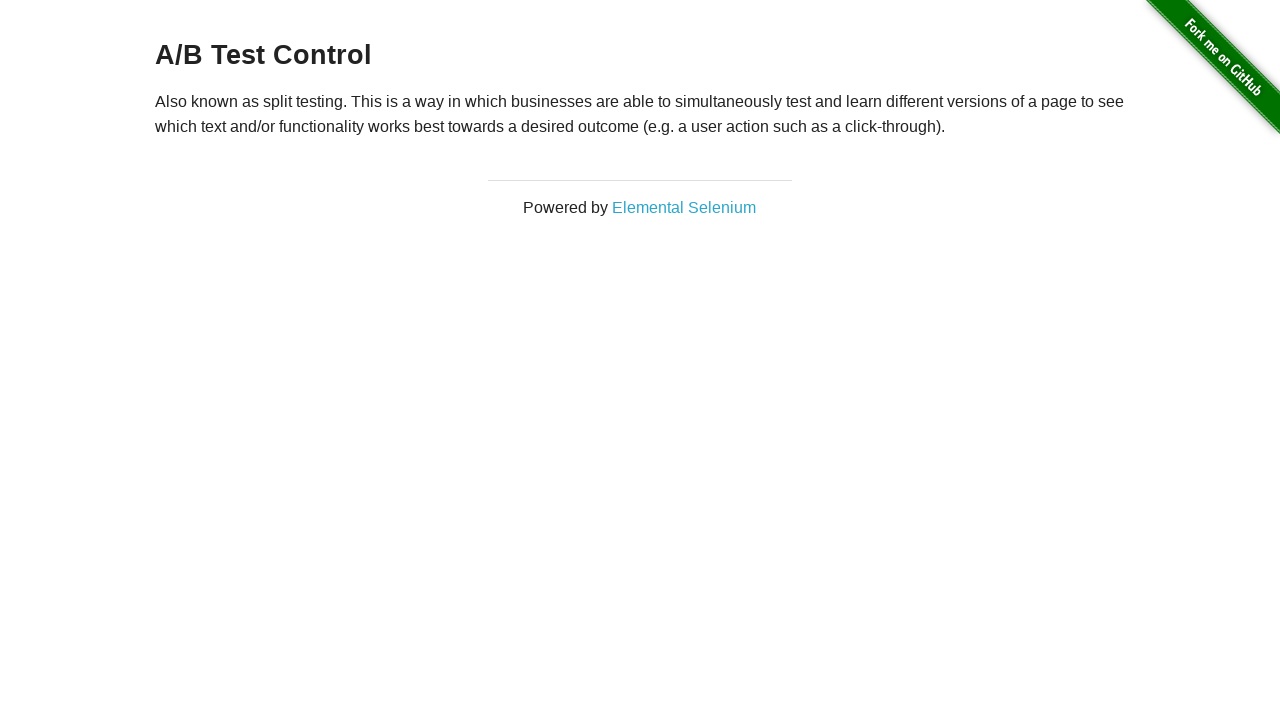

Refreshed page after adding opt-out cookie
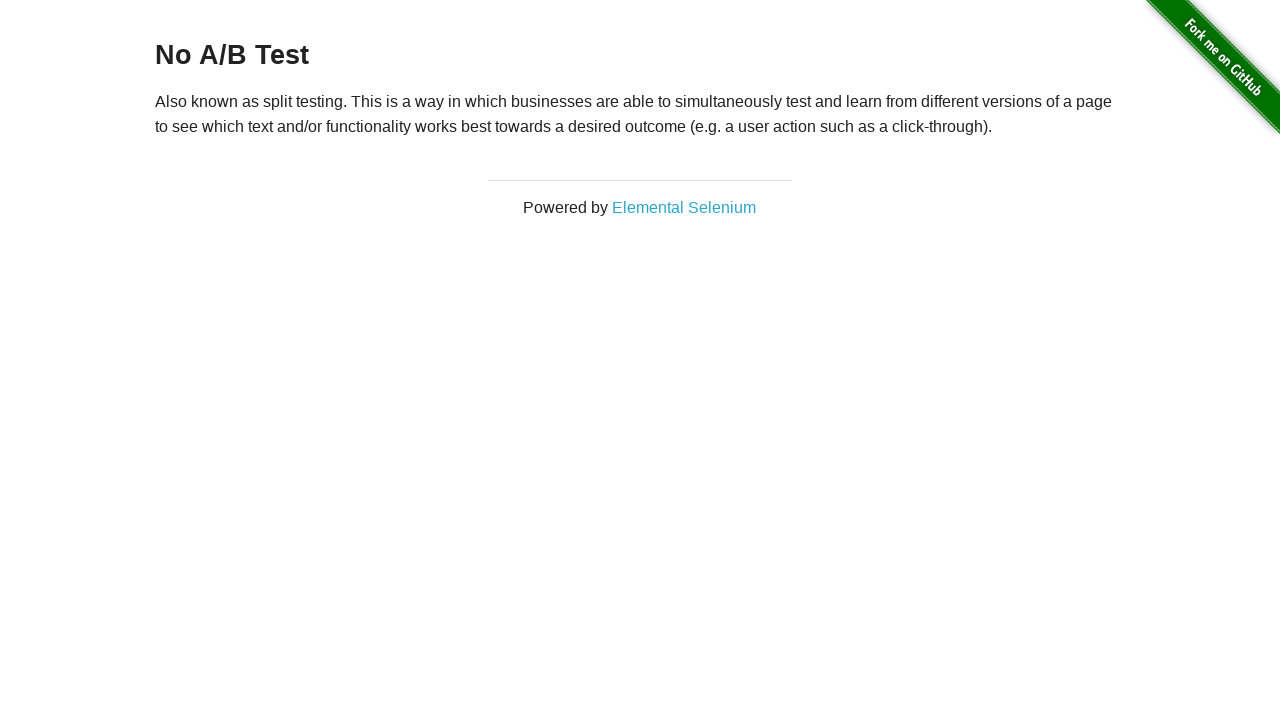

Retrieved heading text to verify opt-out was successful
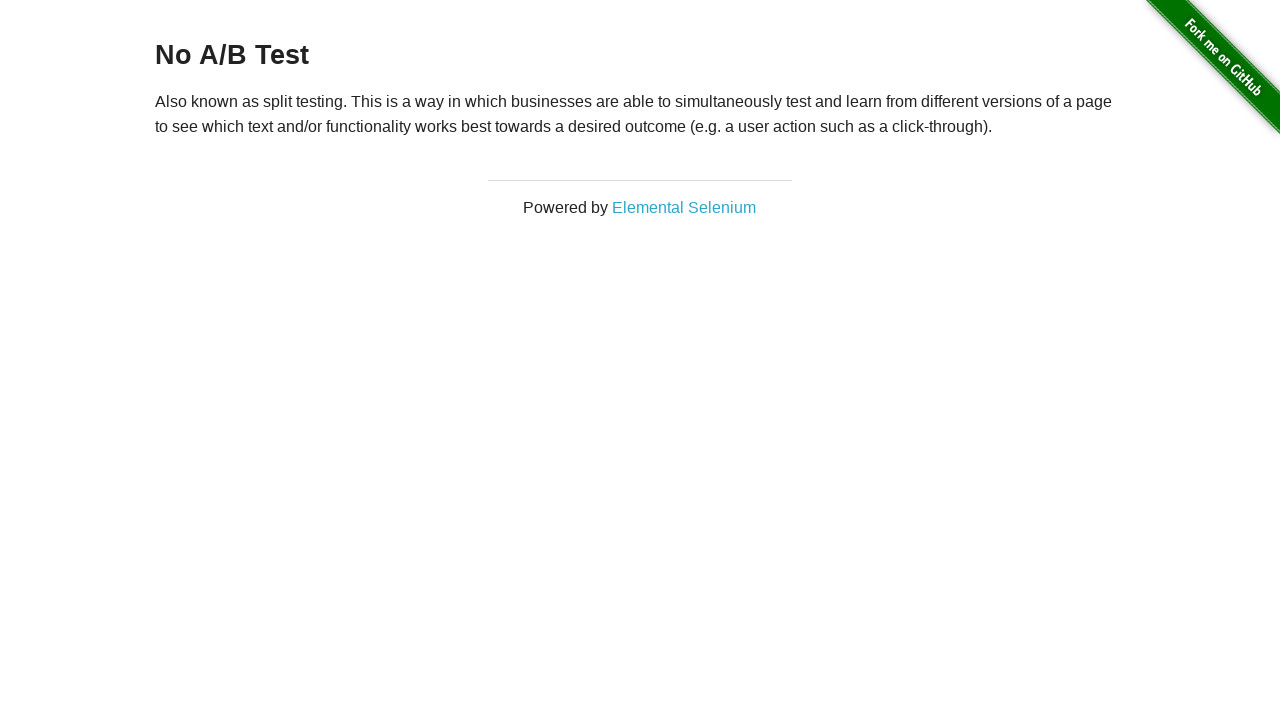

Confirmed page shows 'No A/B Test' after opt-out cookie was applied
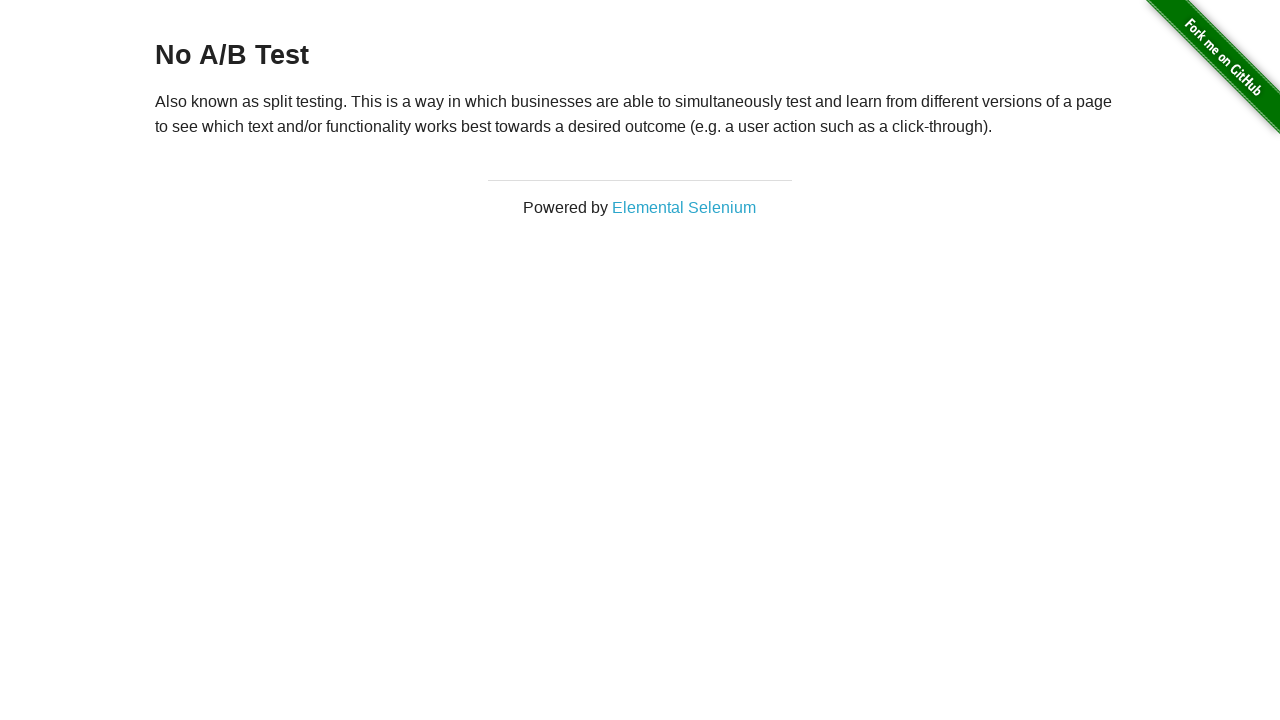

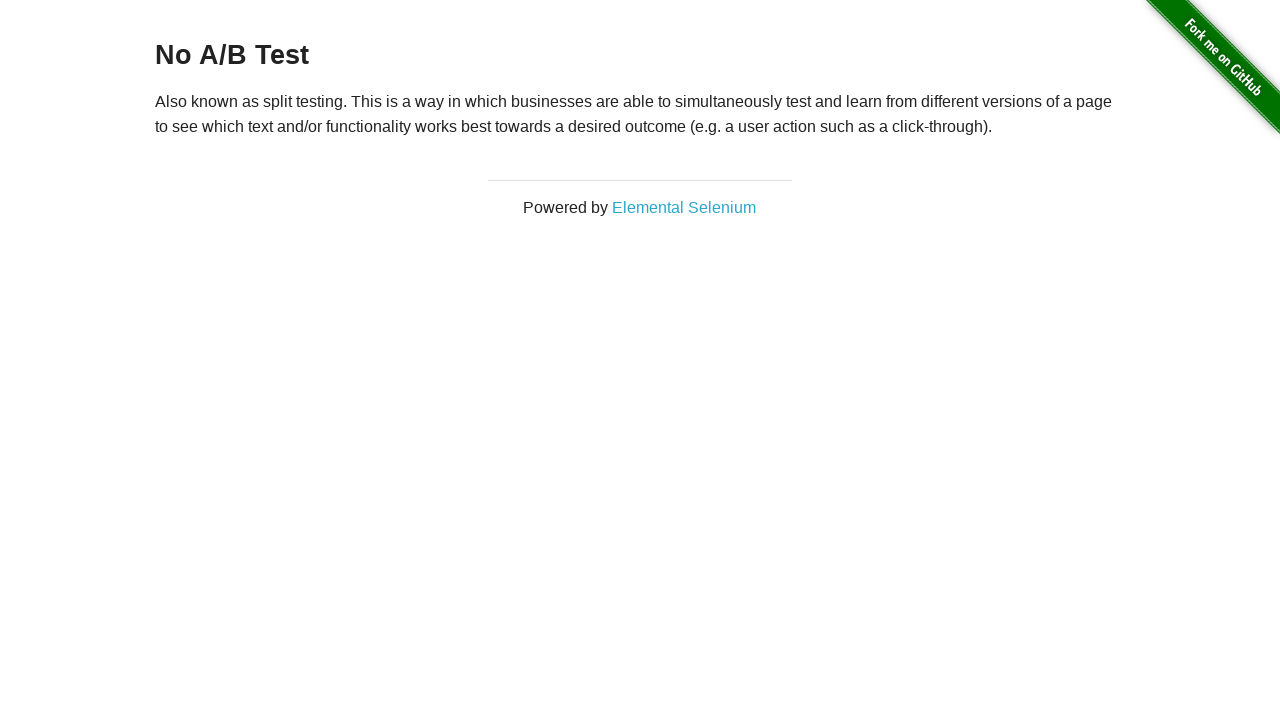